Tests a text box form by filling in user information fields (name, email, addresses) and submitting the form

Starting URL: https://demoqa.com/text-box

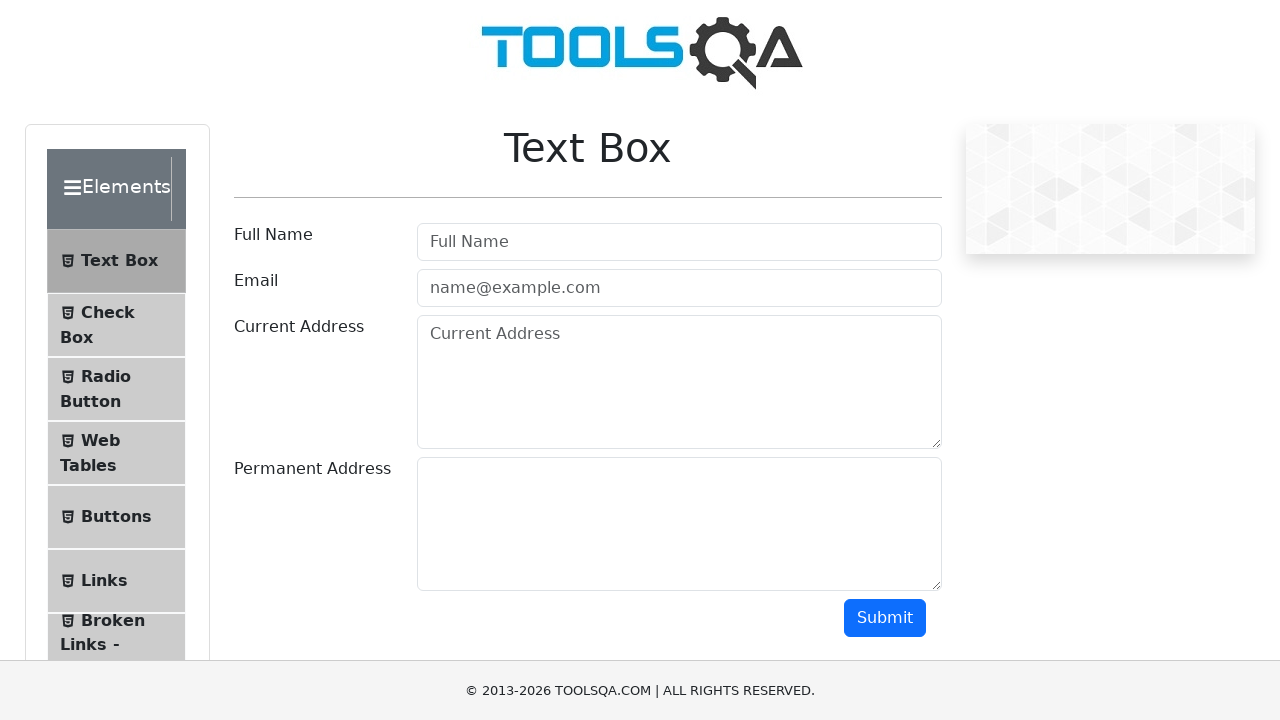

Filled userName field with 'John' on #userName
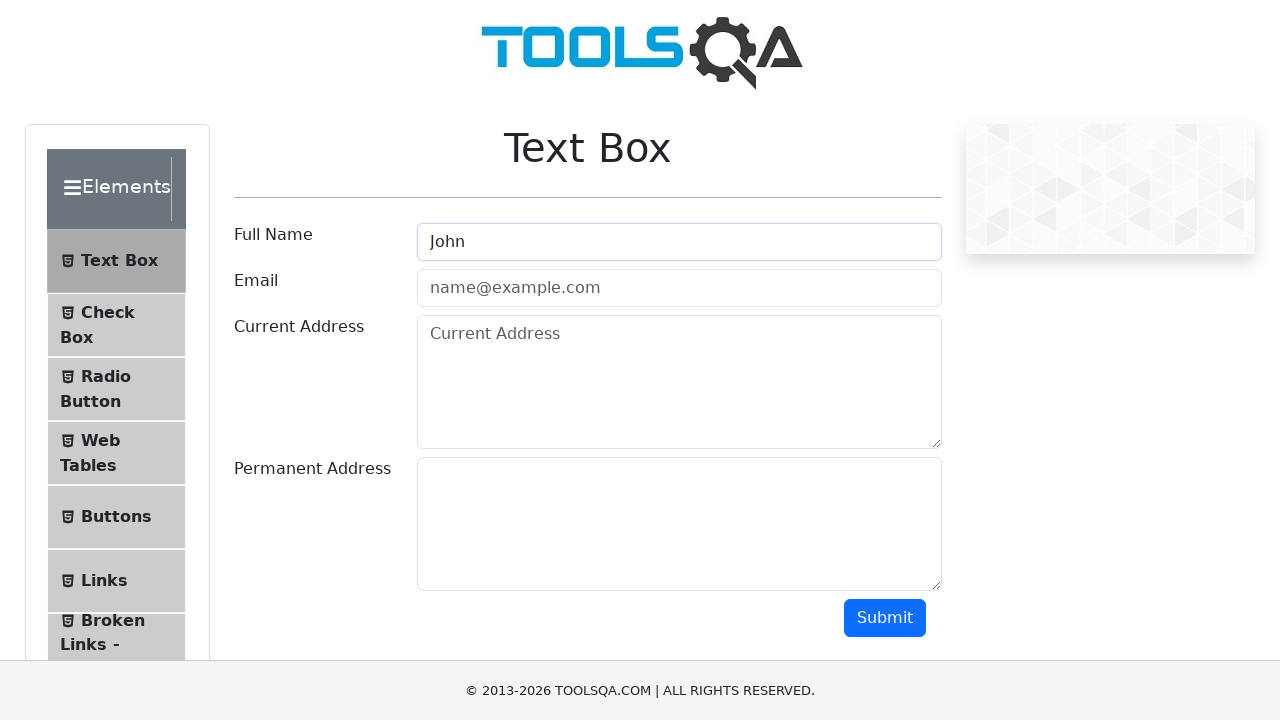

Filled userEmail field with 'john@gmail.com' on #userEmail
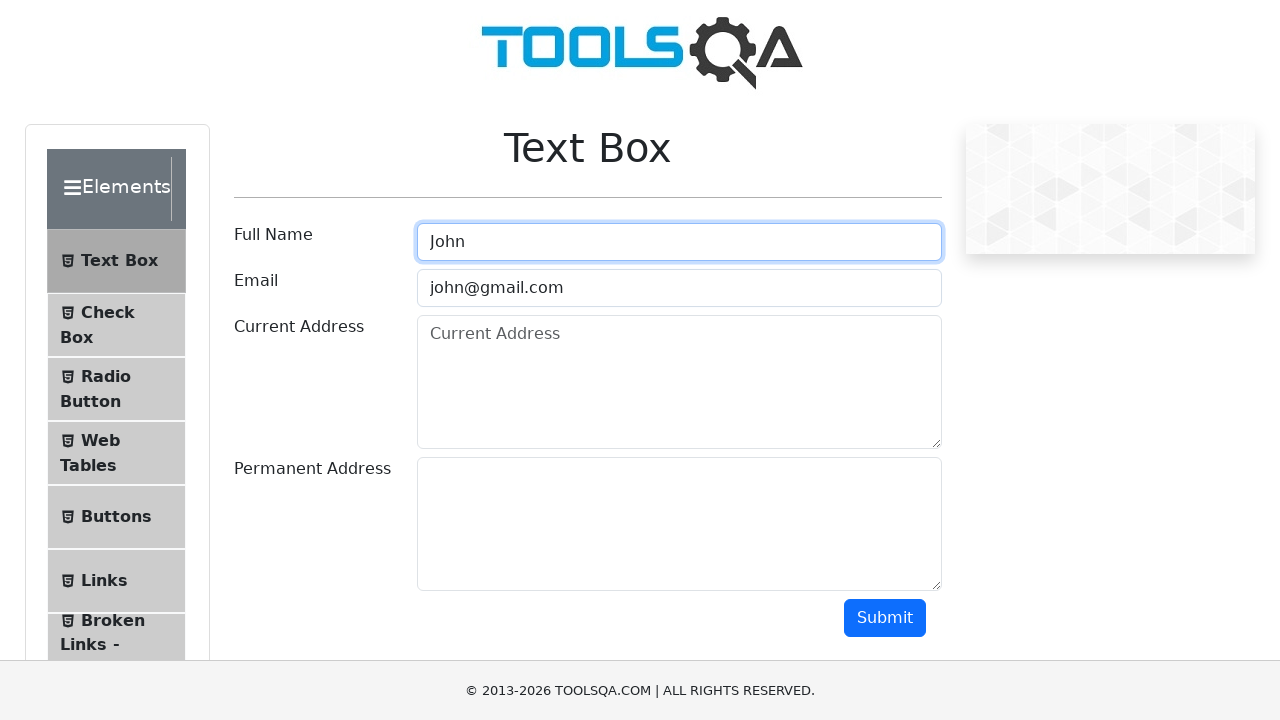

Filled currentAddress field with 'Wall Street 555' on #currentAddress
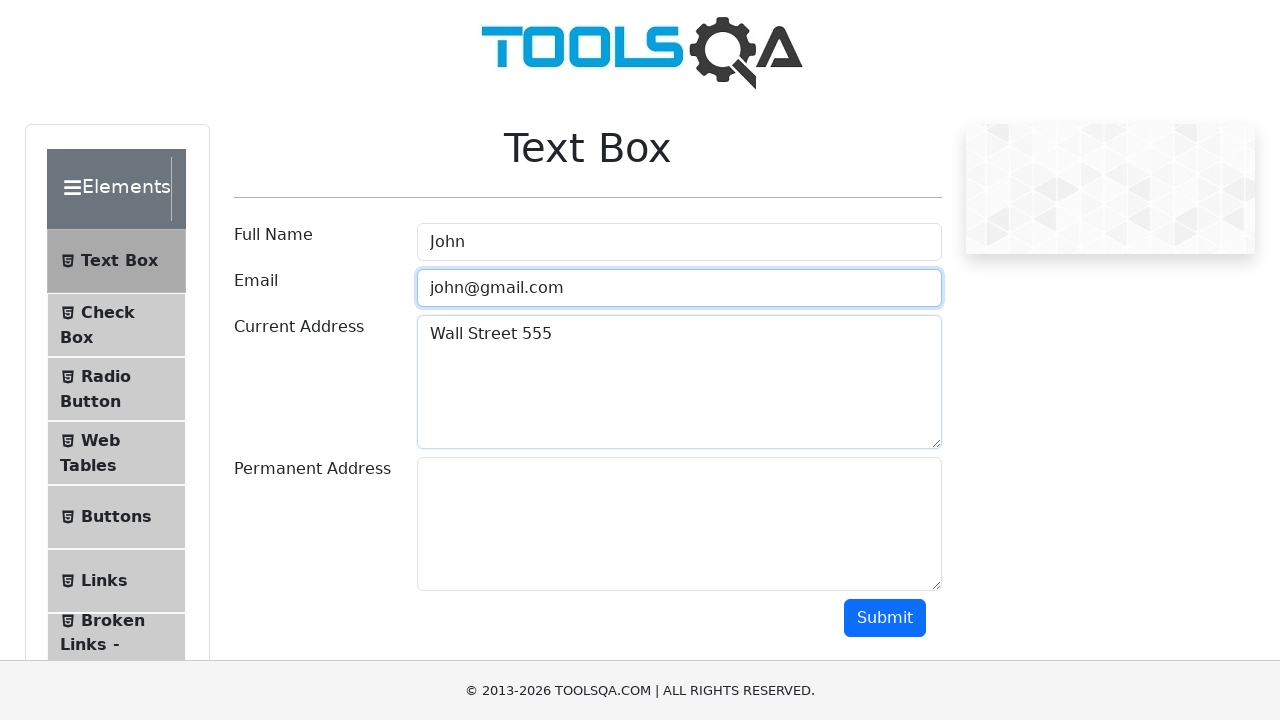

Filled permanentAddress field with 'Sovet 123' on #permanentAddress
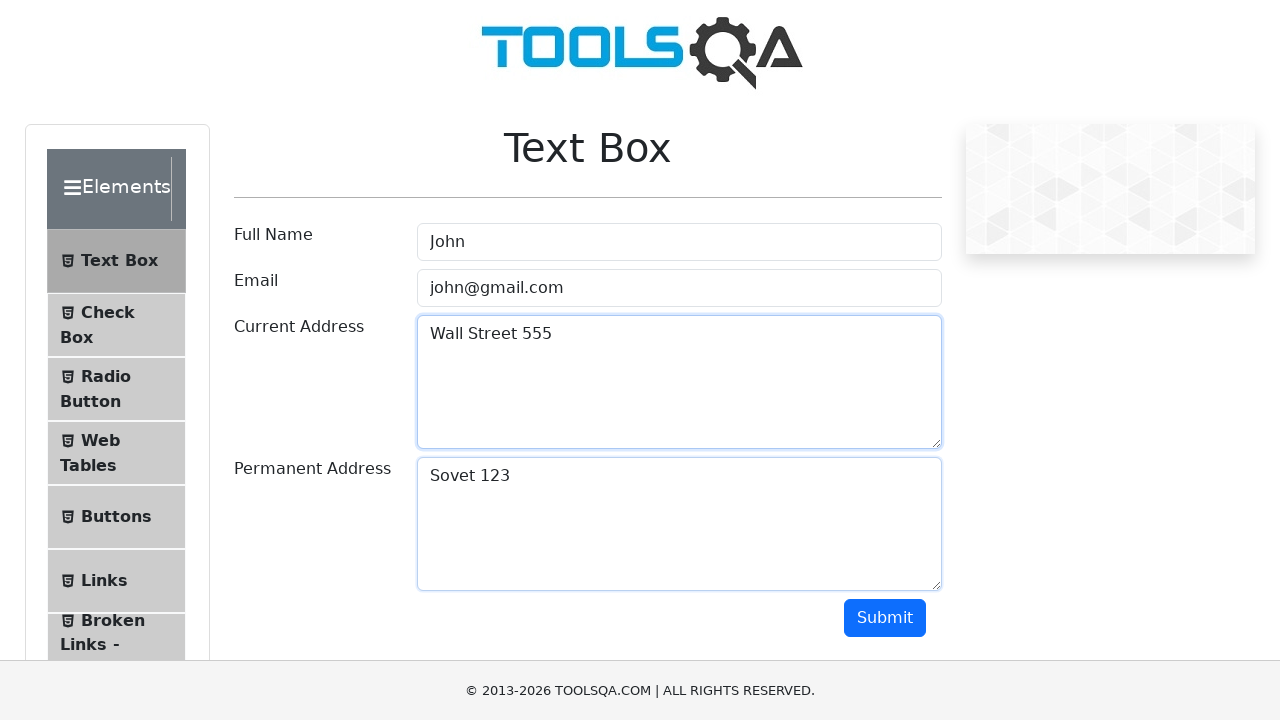

Scrolled down 300 pixels to reveal submit button
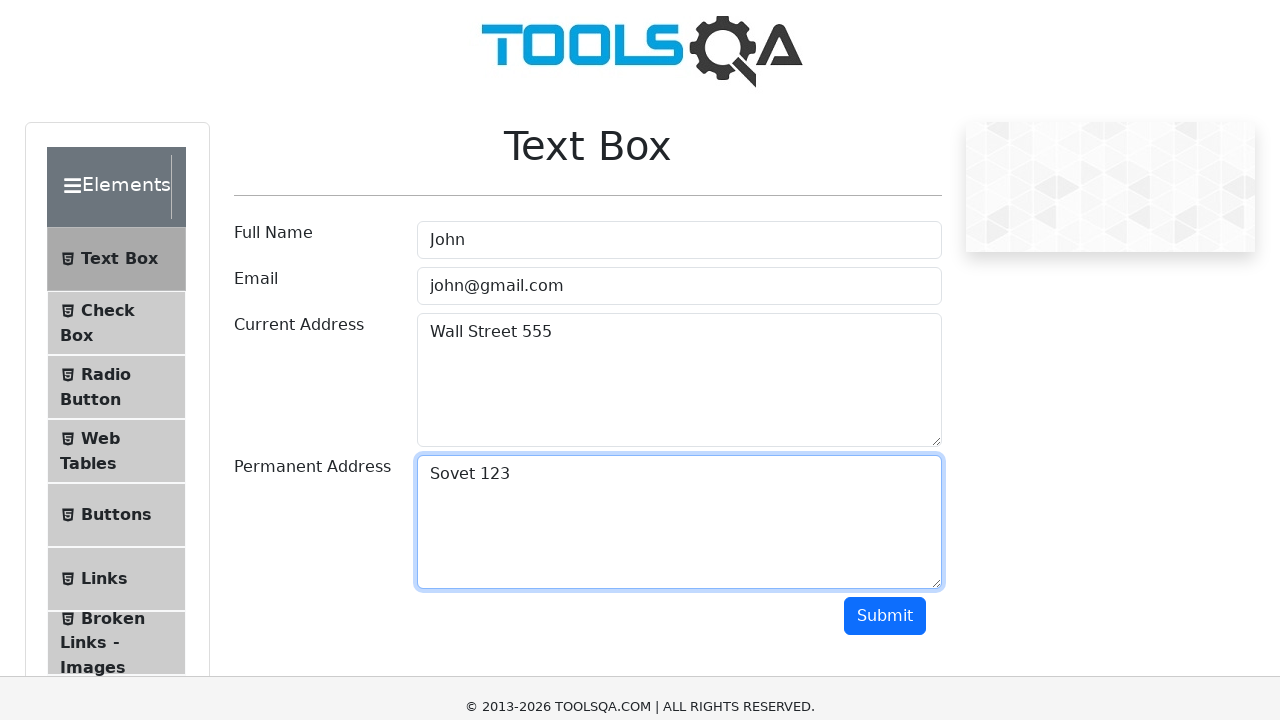

Clicked submit button to submit the form at (885, 318) on #submit
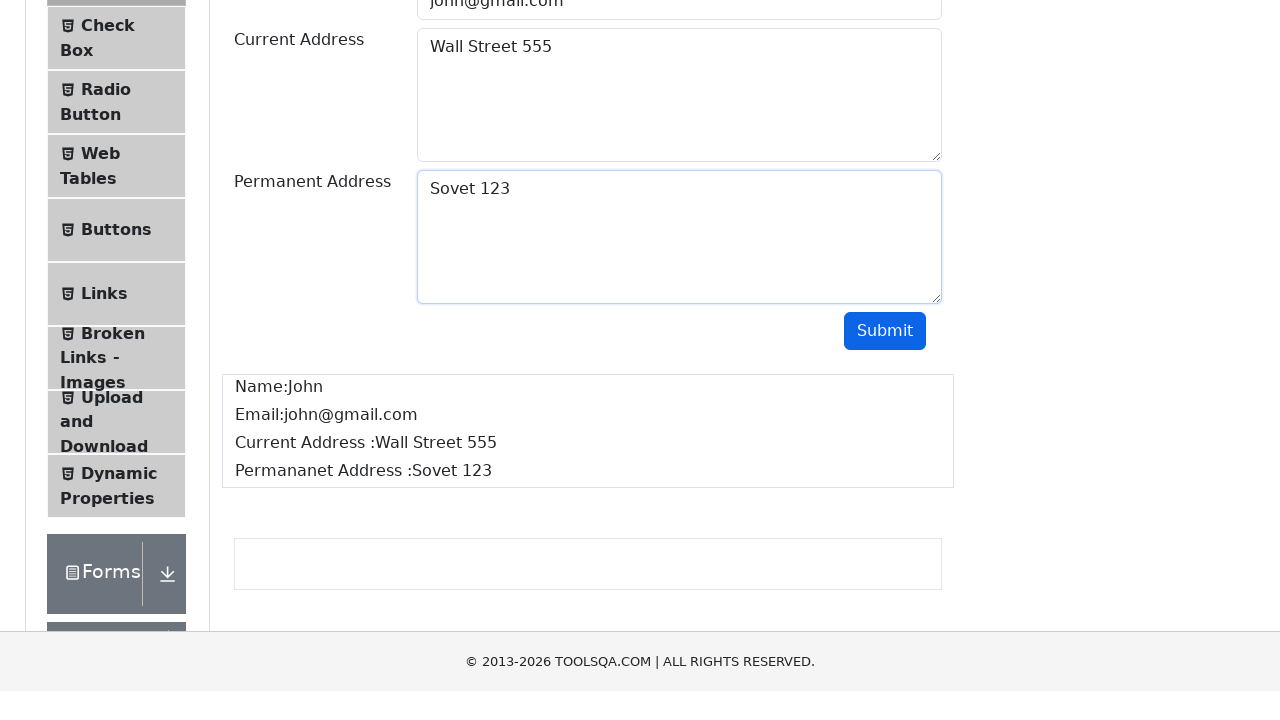

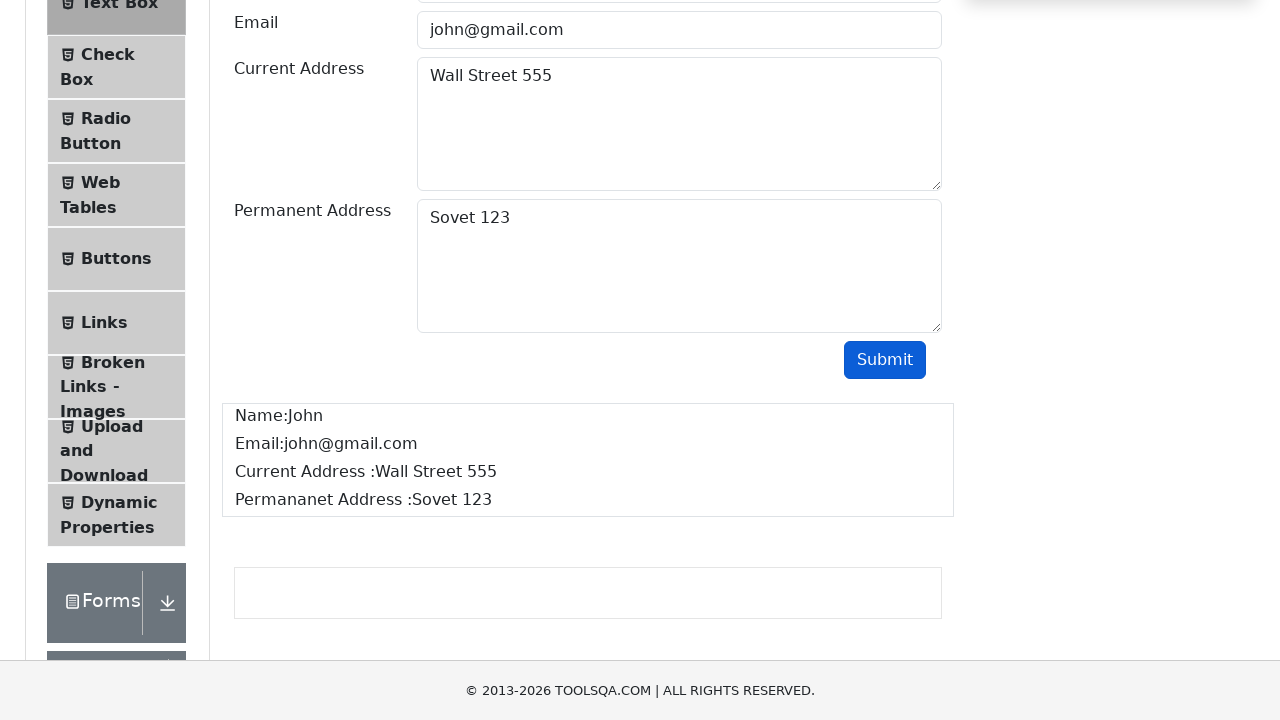